Tests form interaction by extracting an attribute value from an element, calculating a mathematical result, filling a text input, checking a checkbox, selecting a radio button, submitting the form, and handling the resulting alert.

Starting URL: http://suninjuly.github.io/get_attribute.html

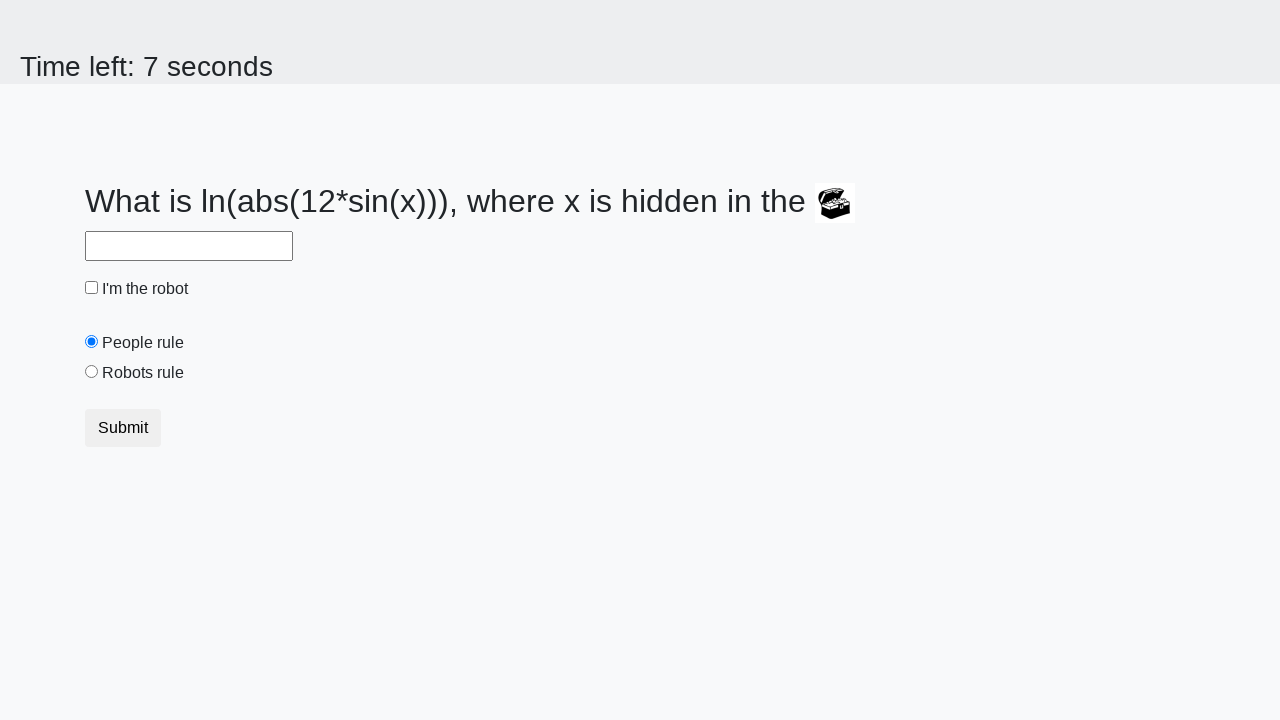

Waited for treasure element to load
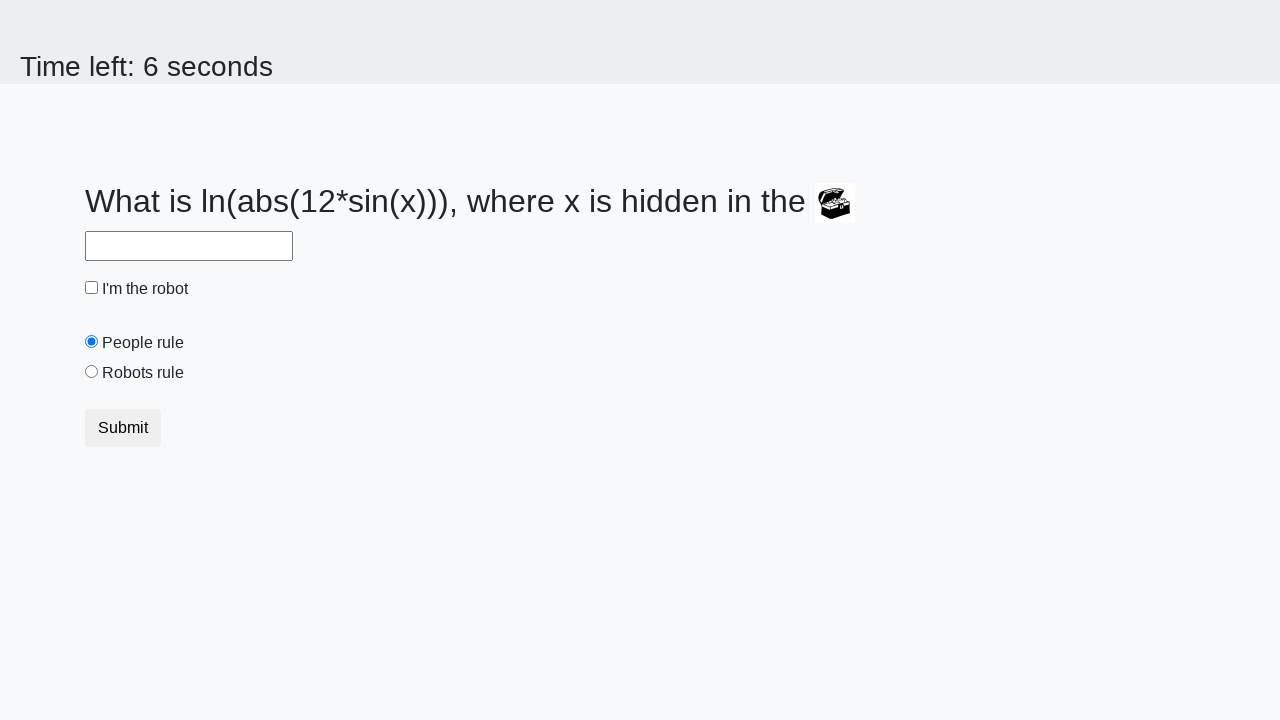

Extracted valuex attribute from treasure element: 227
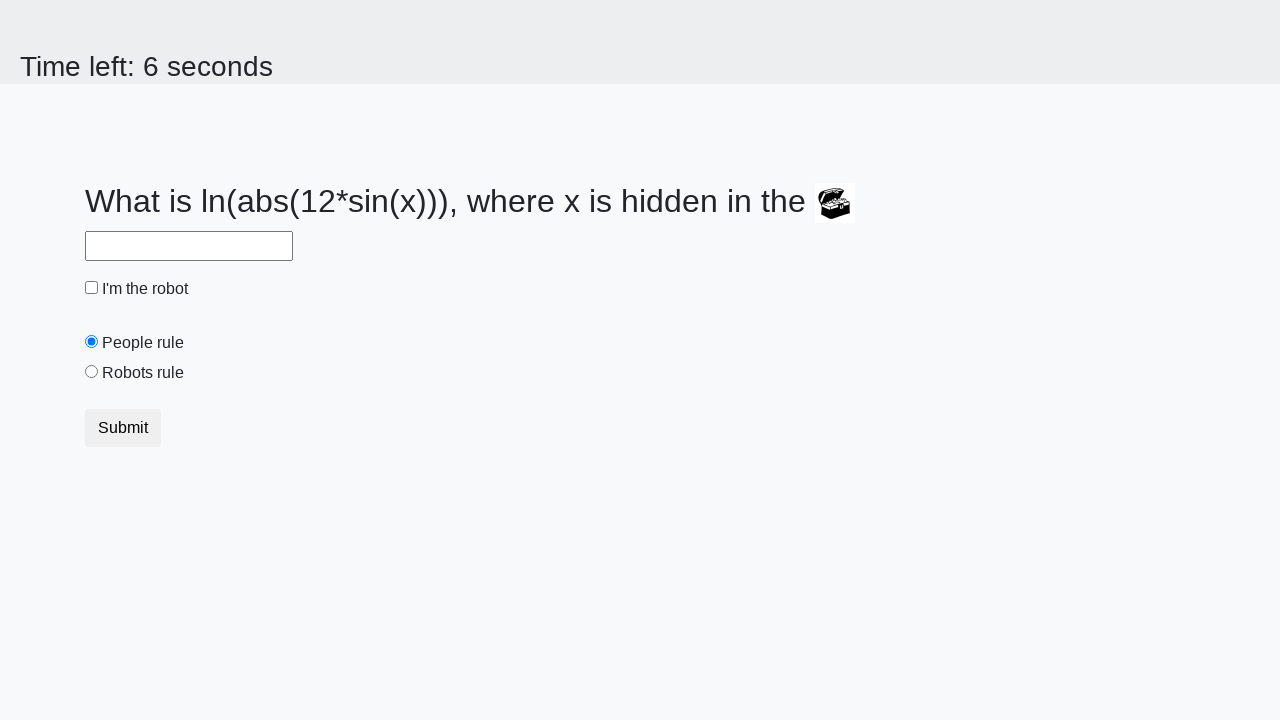

Calculated mathematical result: 2.1578717767310507
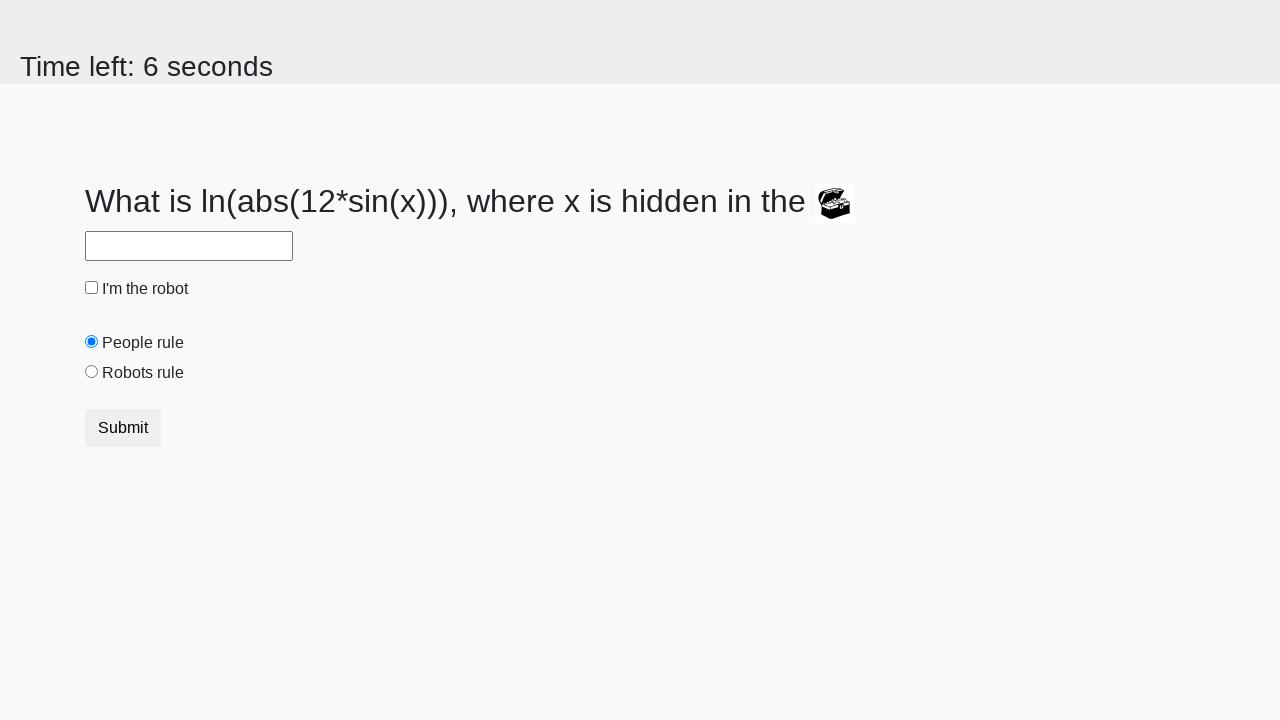

Filled text input field with calculated value on input[type='text']
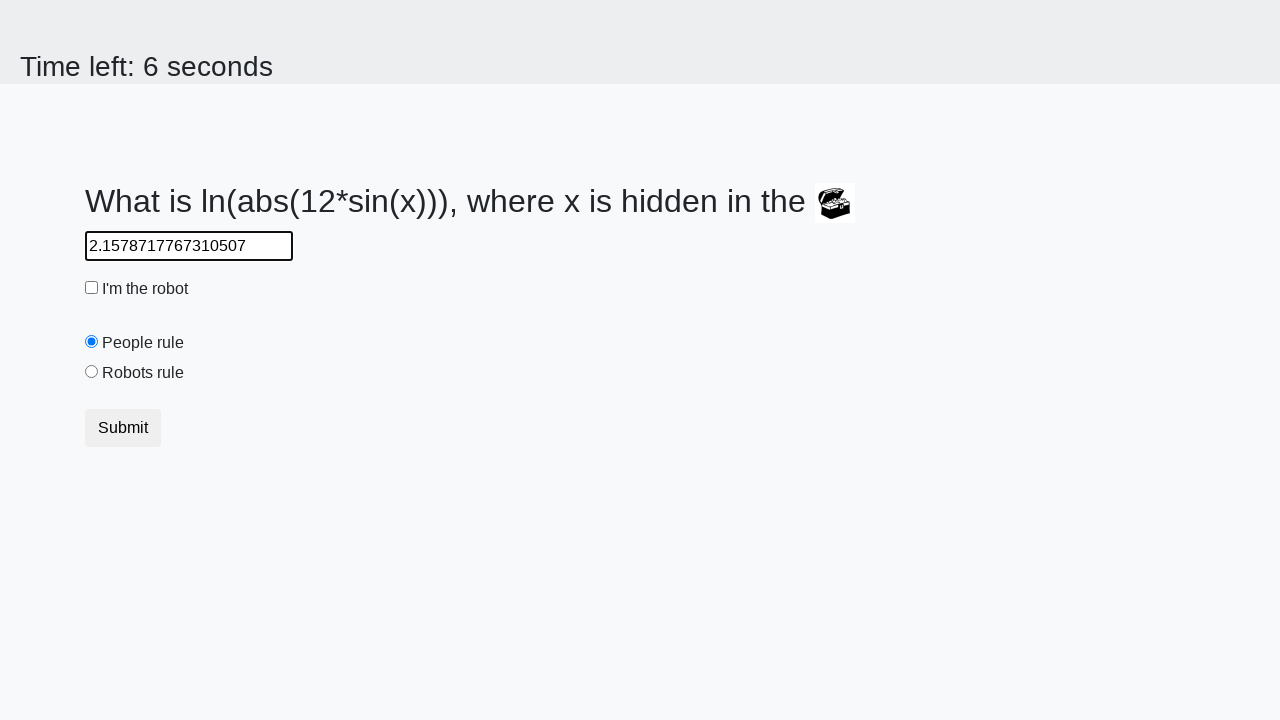

Checked the robot checkbox at (92, 288) on #robotCheckbox
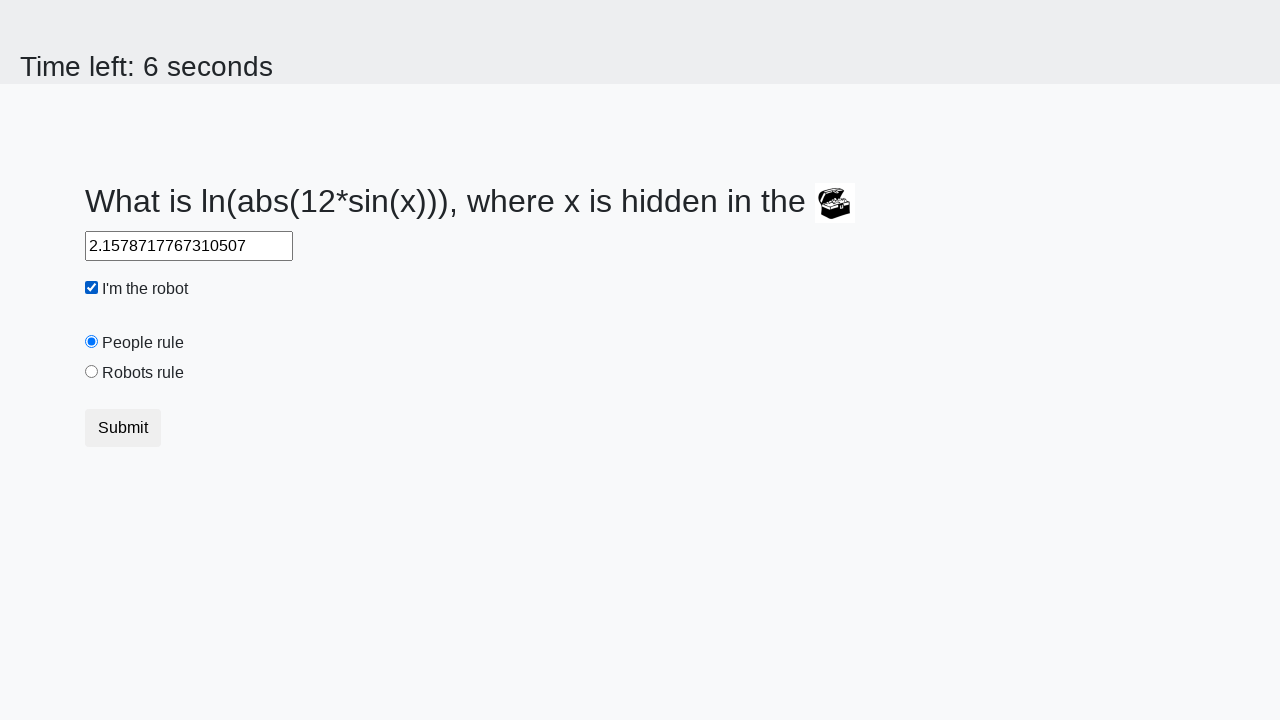

Selected the robots rule radio button at (92, 372) on #robotsRule
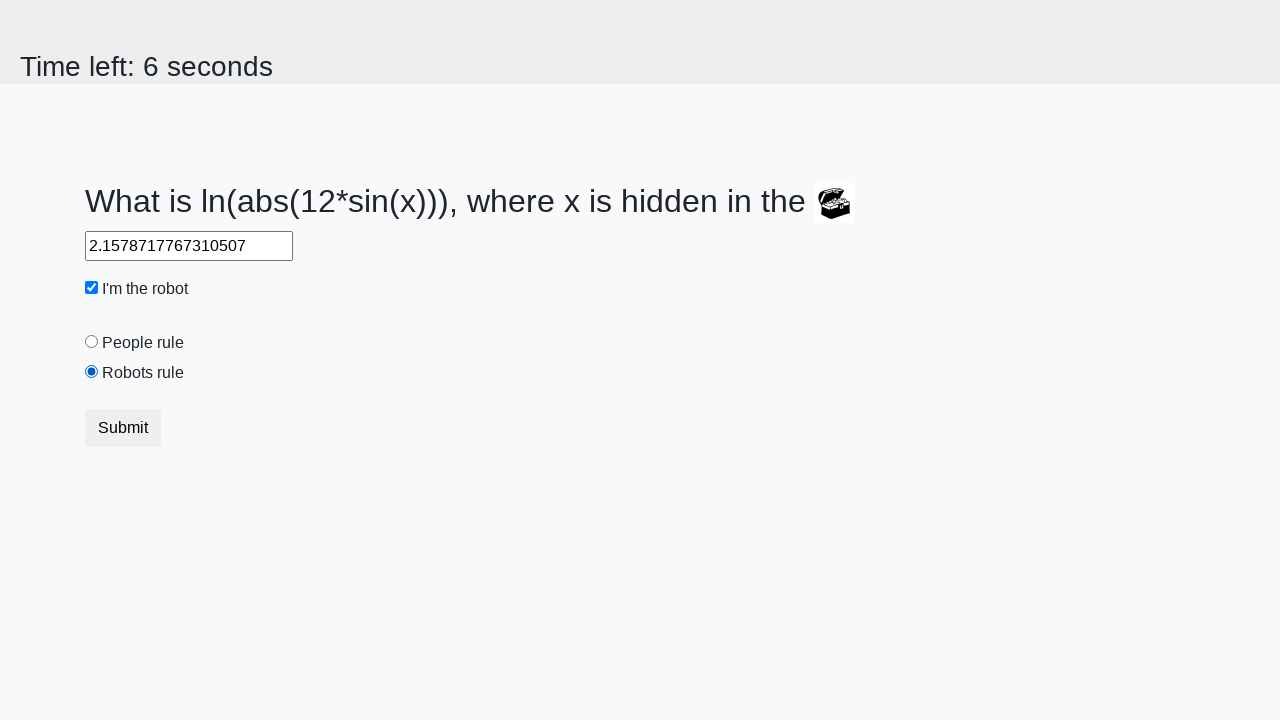

Clicked the submit button at (123, 428) on button[type='submit']
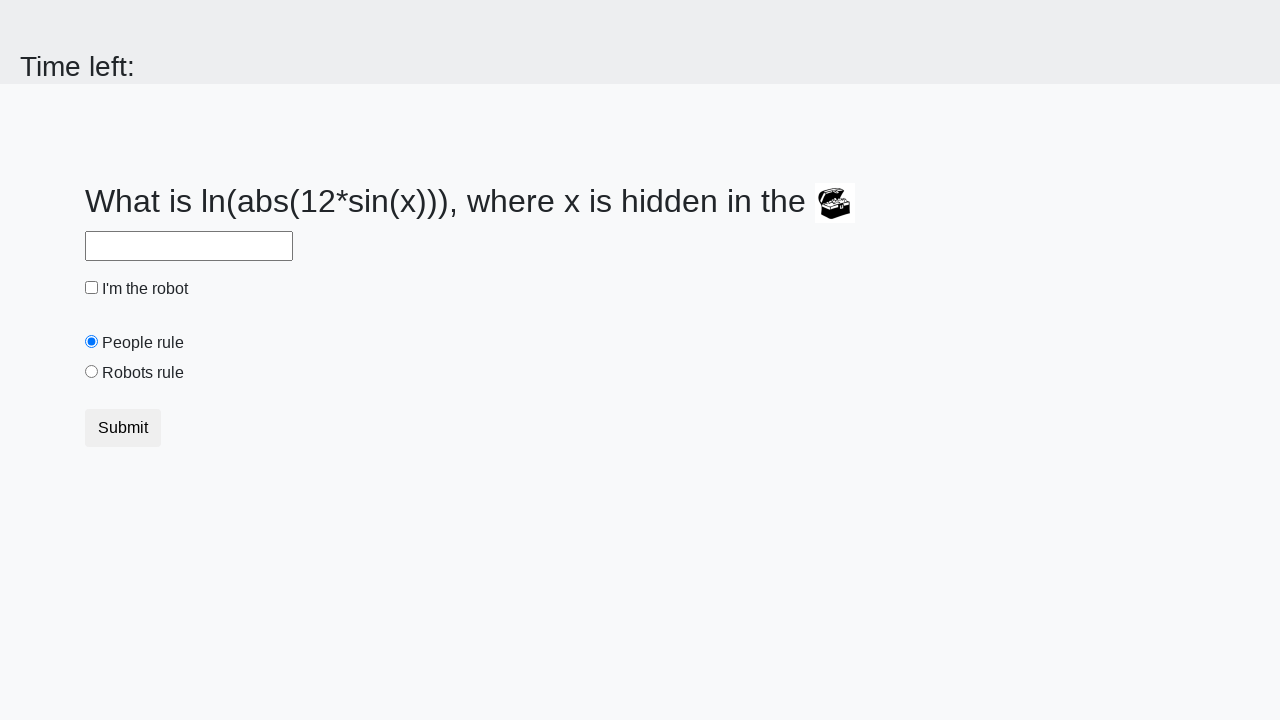

Set up dialog handler to accept alerts
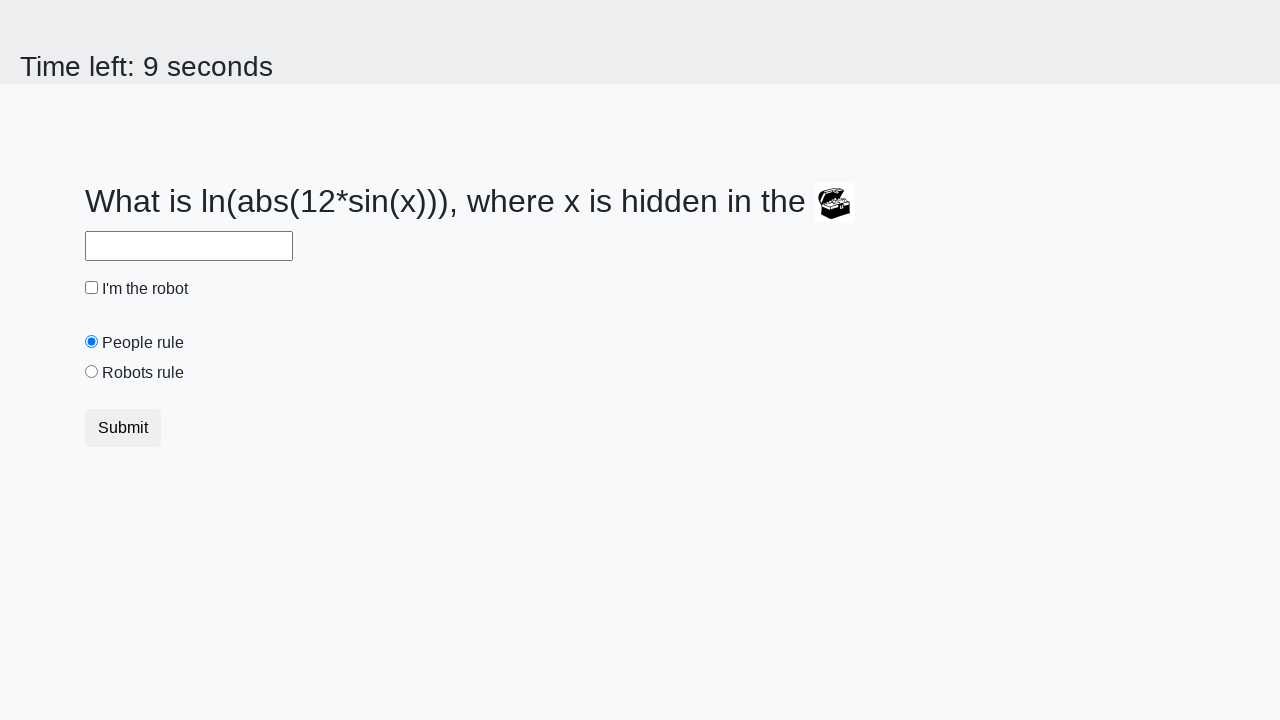

Waited for alert processing
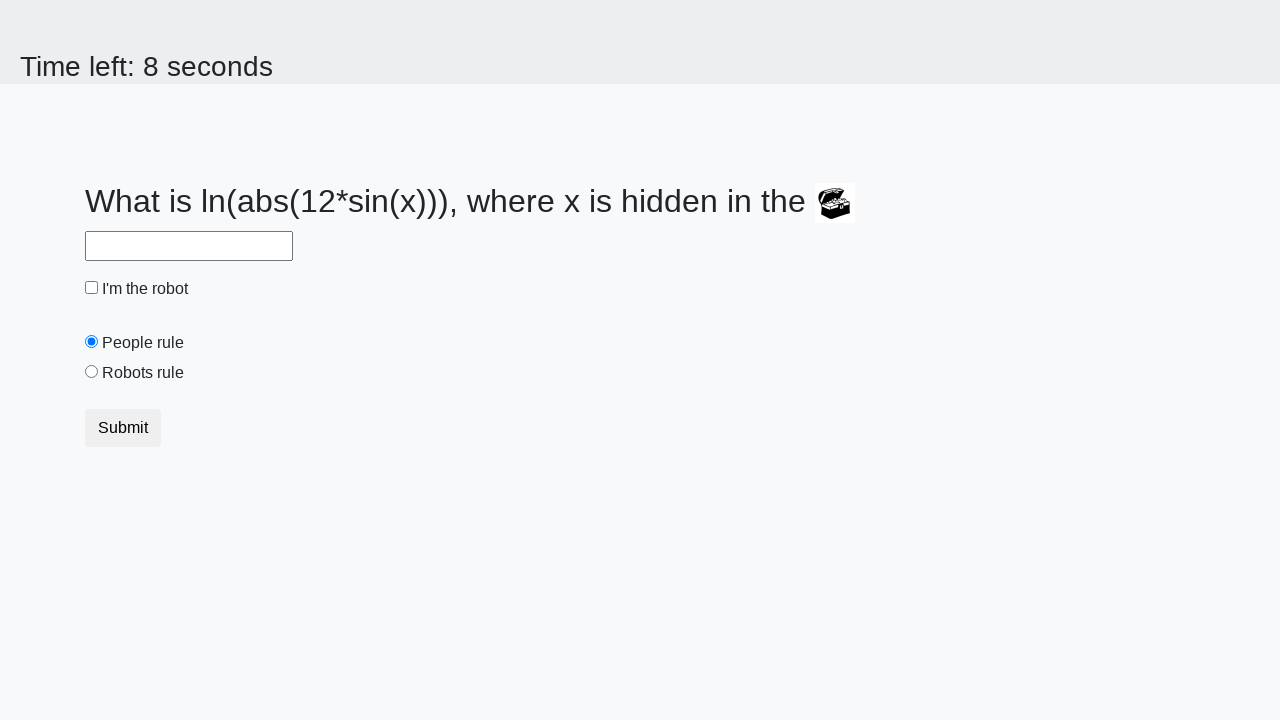

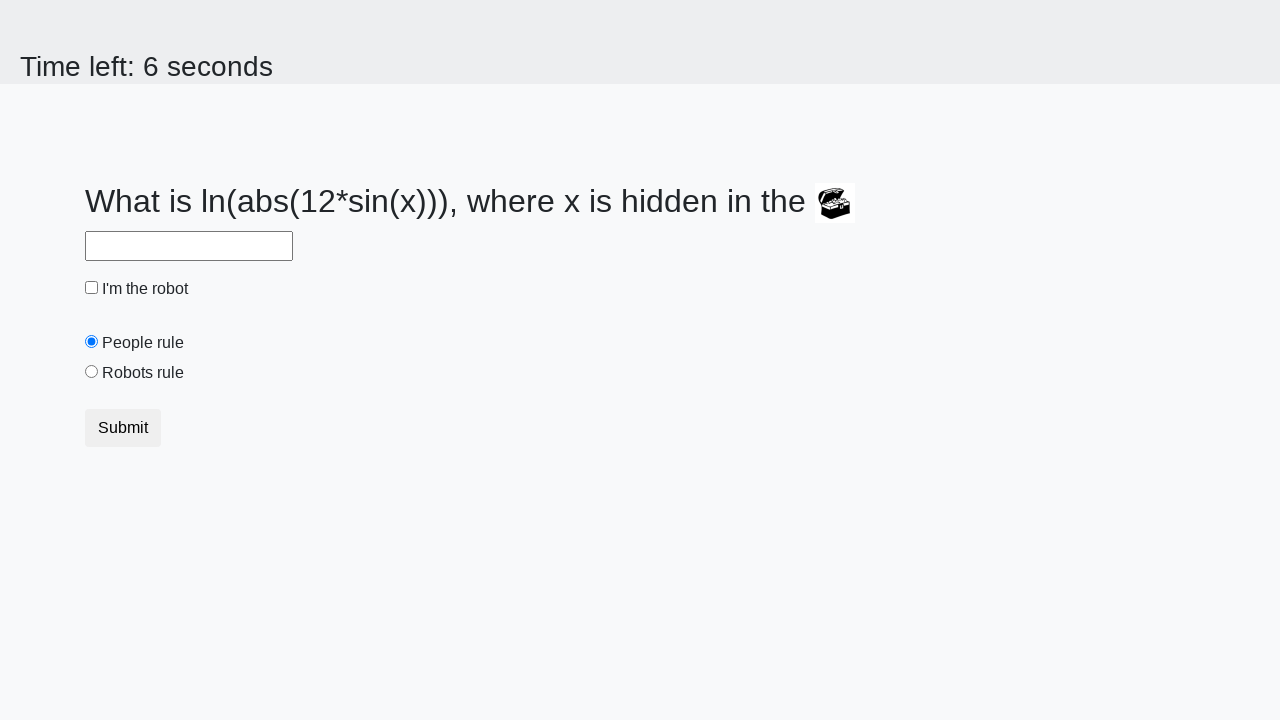